Tests mouse interaction actions including normal click and click-and-hold on interactive elements

Starting URL: https://awesomeqa.com/selenium/mouse_interaction.html

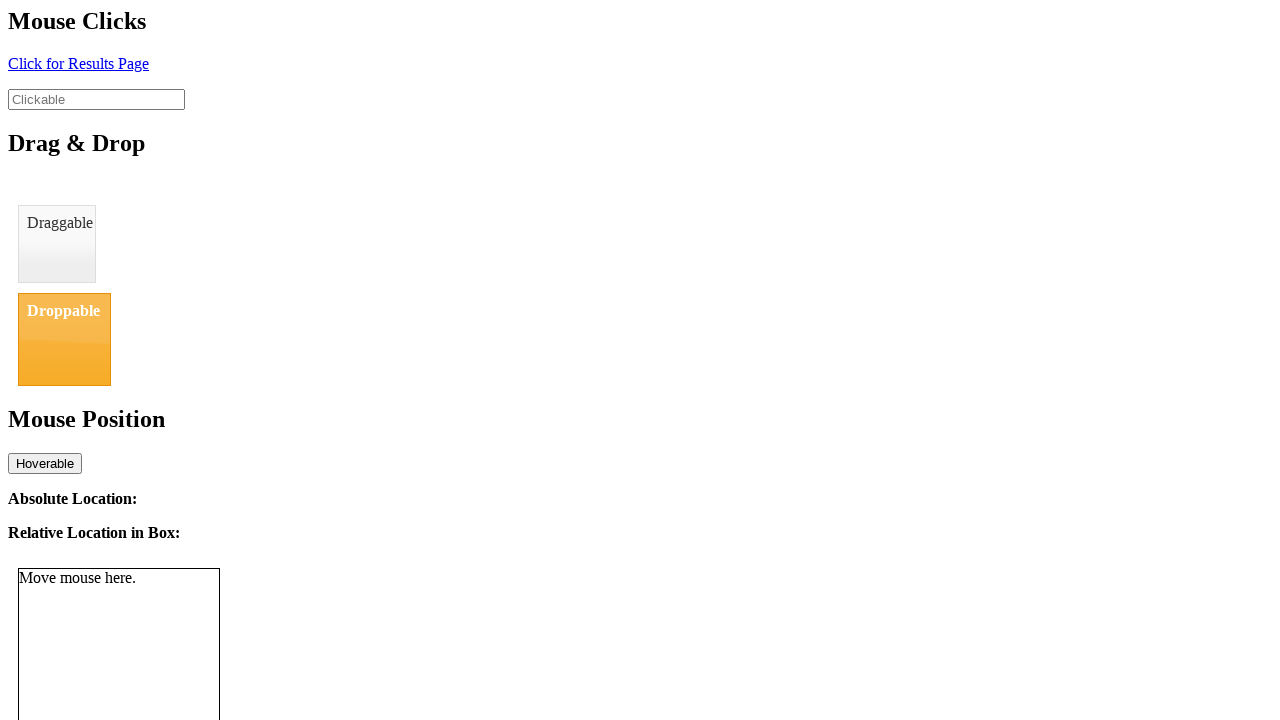

Clicked the clickable element at (78, 63) on #click
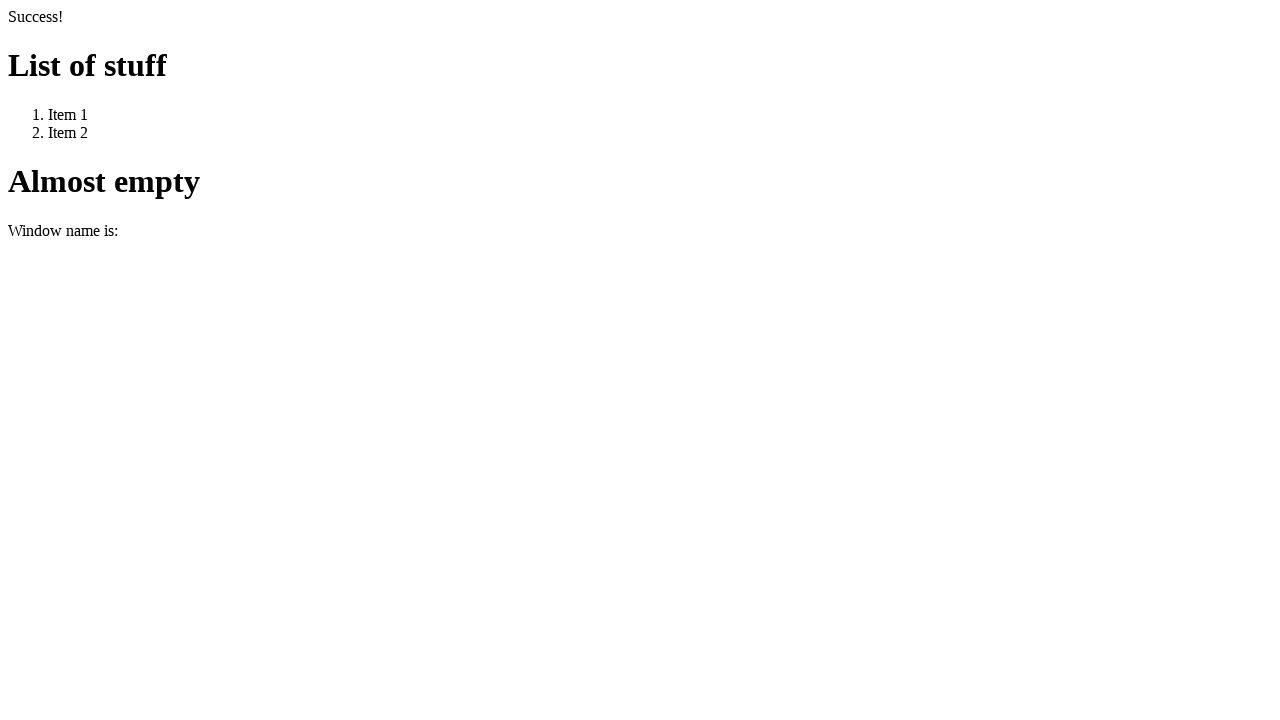

Navigated back to mouse interaction page
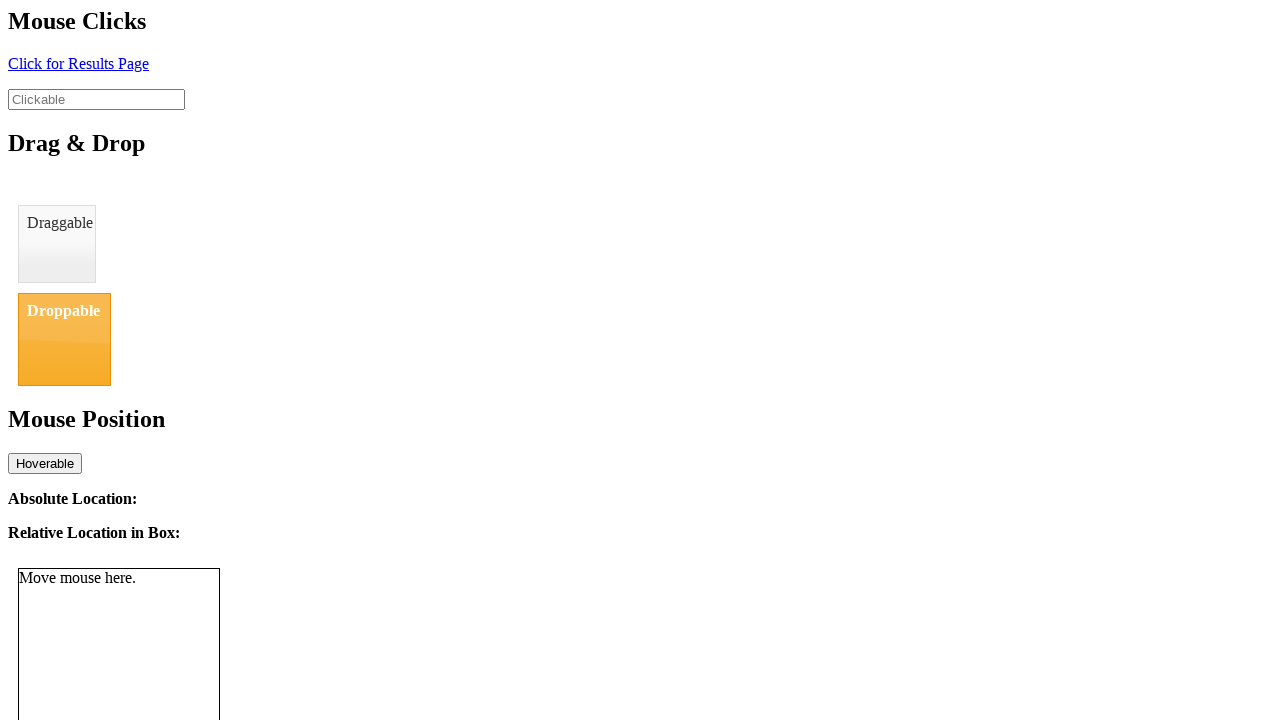

Located the clickable element again
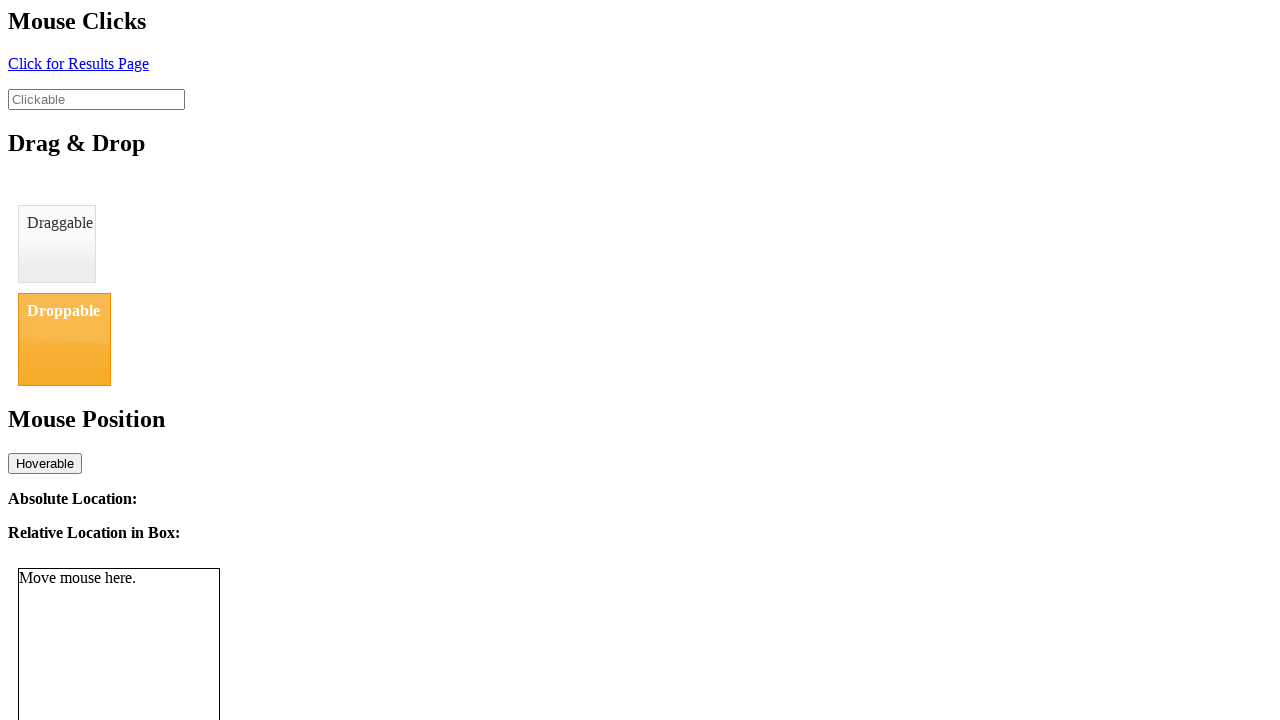

Moved mouse to center of clickable element at (78, 63)
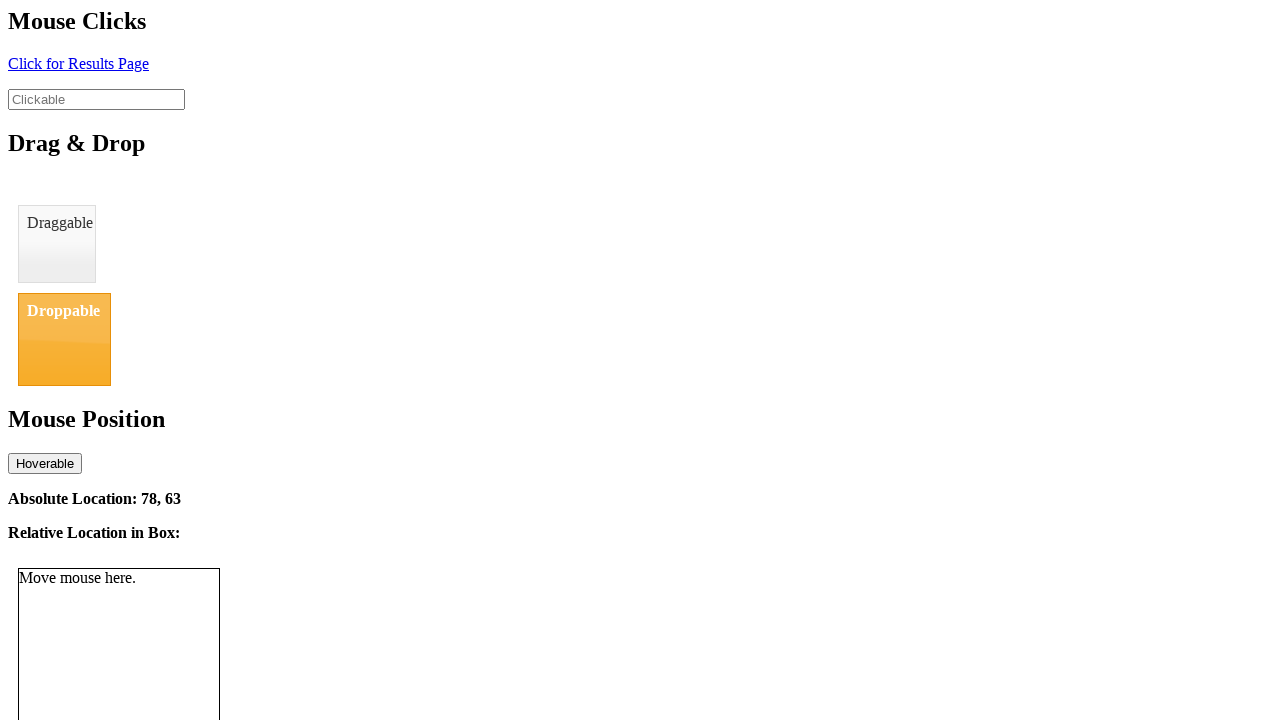

Pressed mouse button down (click and hold) at (78, 63)
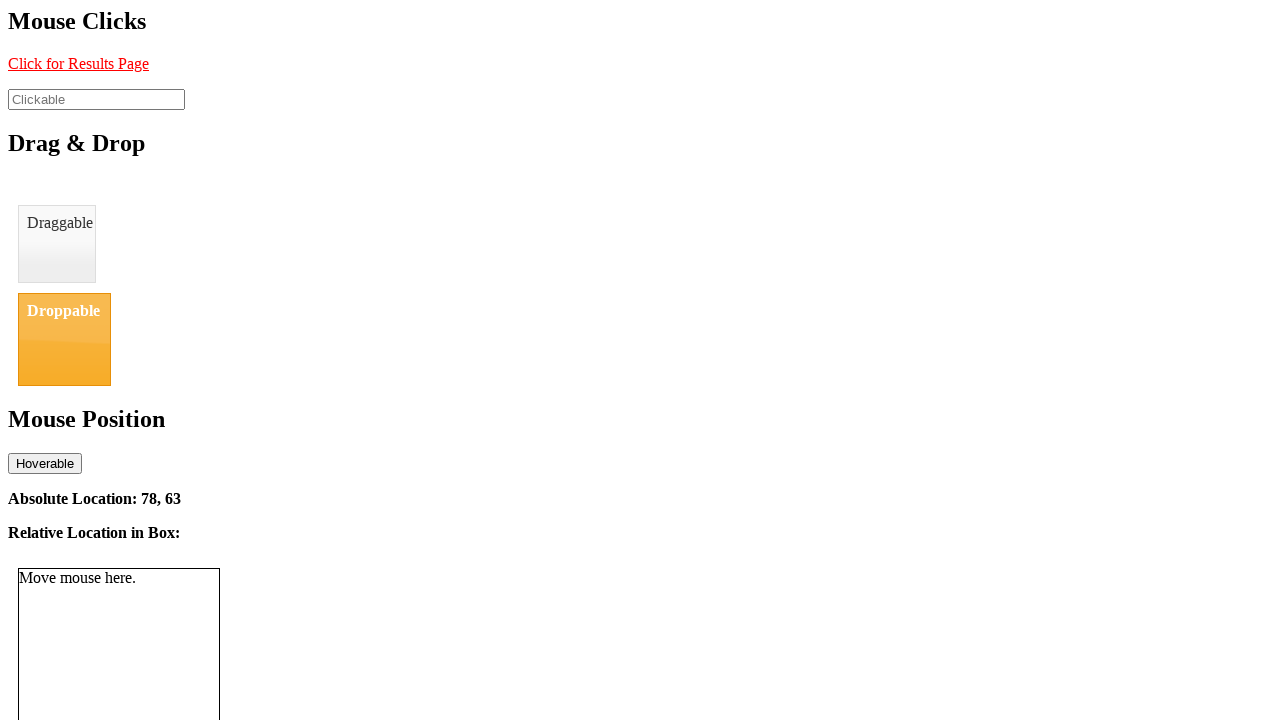

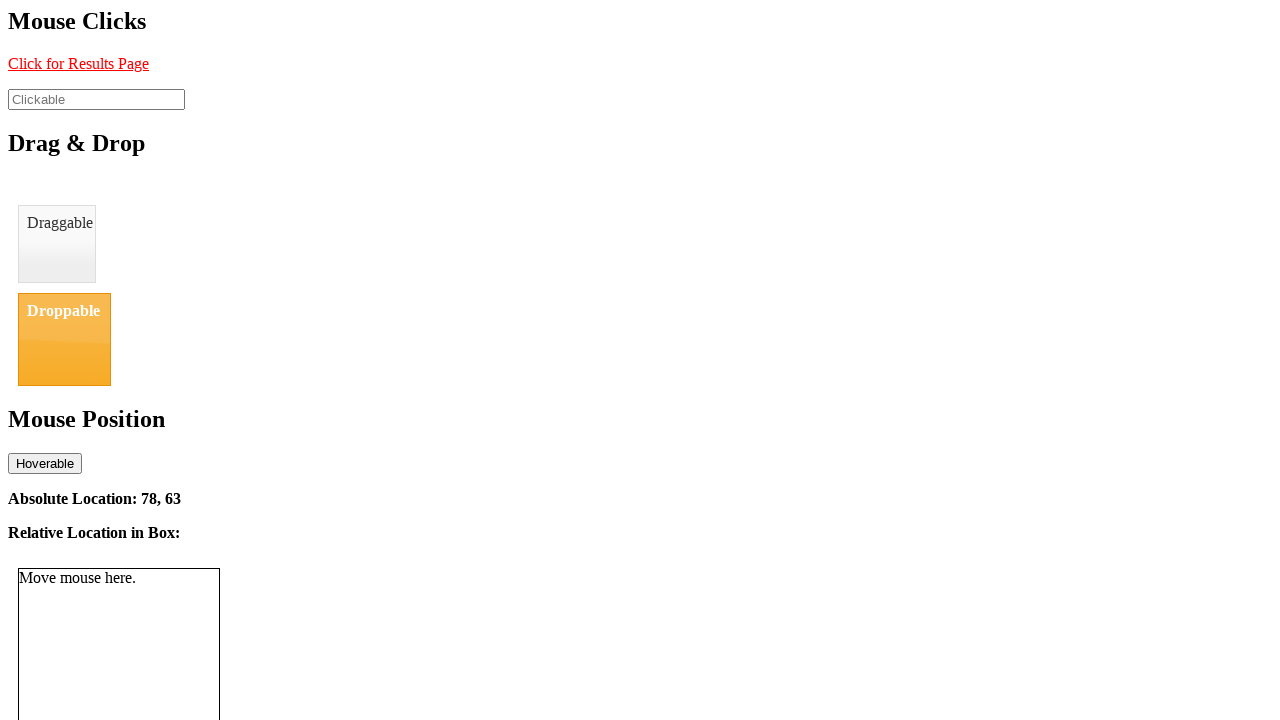